Tests opening a link in a new tab and switching between tabs by clicking the "Terms of Use" link with Ctrl+Enter and verifying navigation between tabs

Starting URL: https://www.tutorialspoint.com/about/about_careers.htm

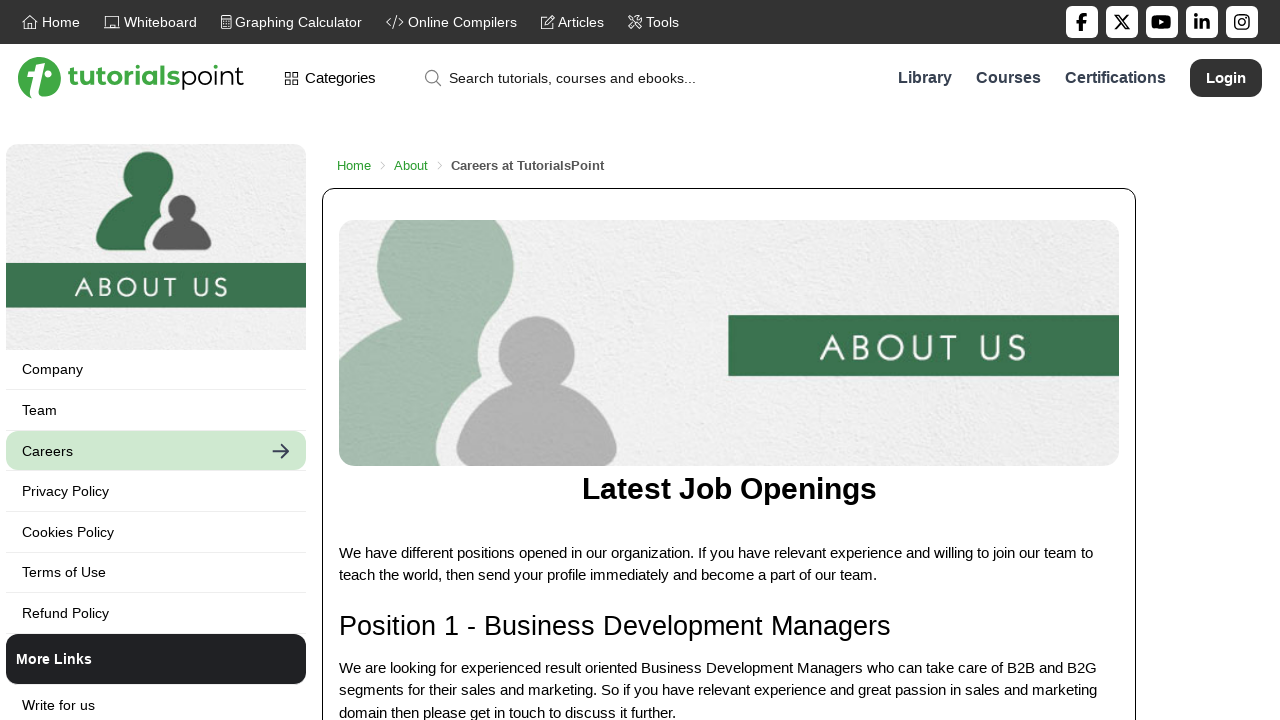

Stored reference to original page
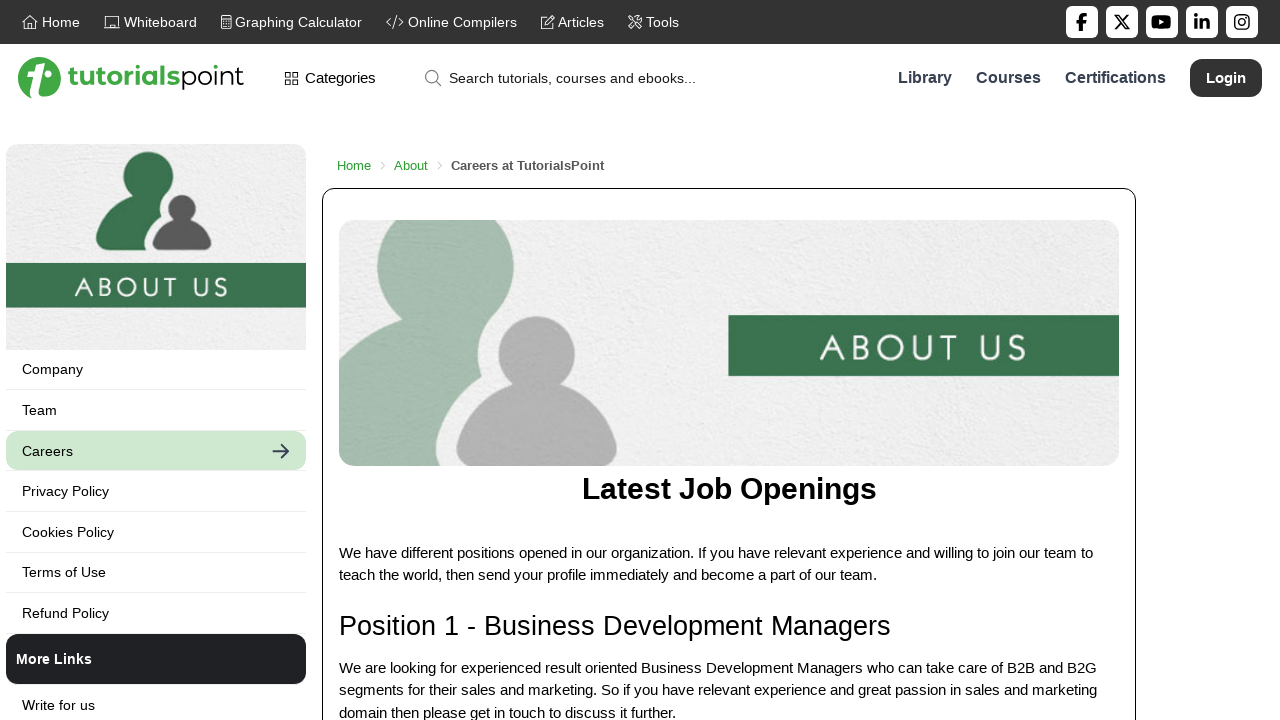

Clicked 'Terms of Use' link with Ctrl+Click to open in new tab at (156, 572) on text='Terms of Use'
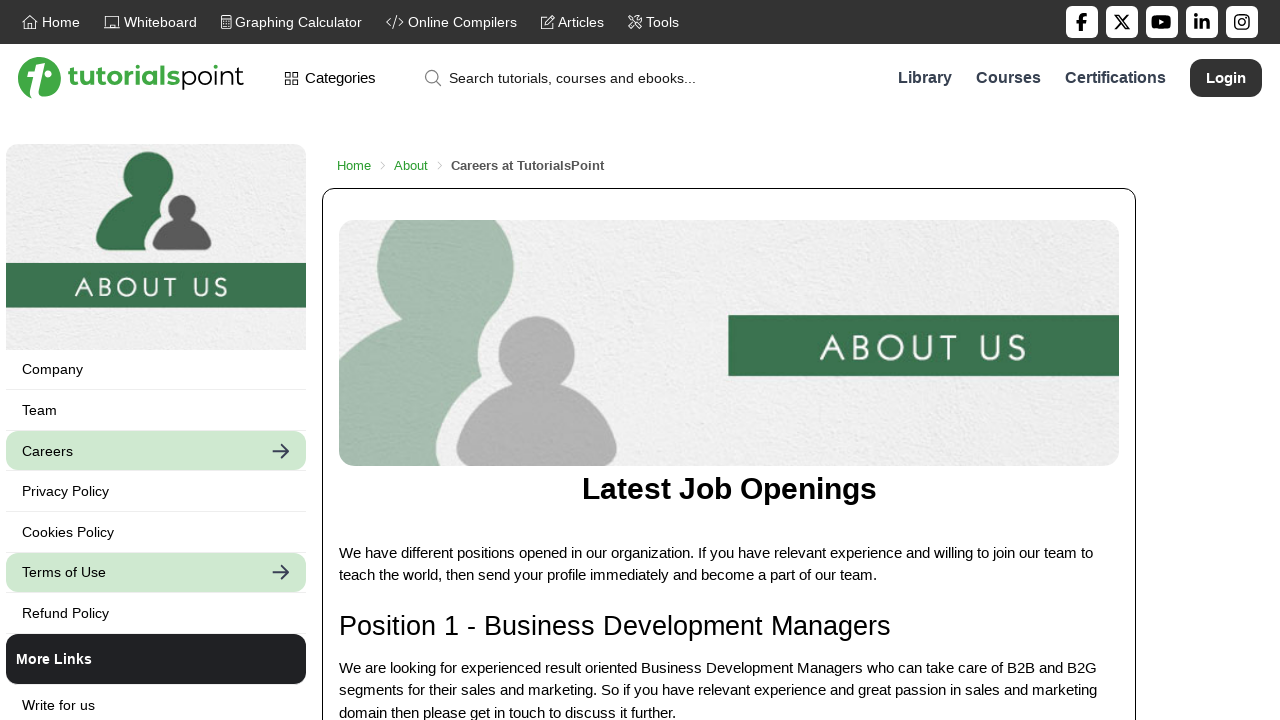

New tab opened and captured
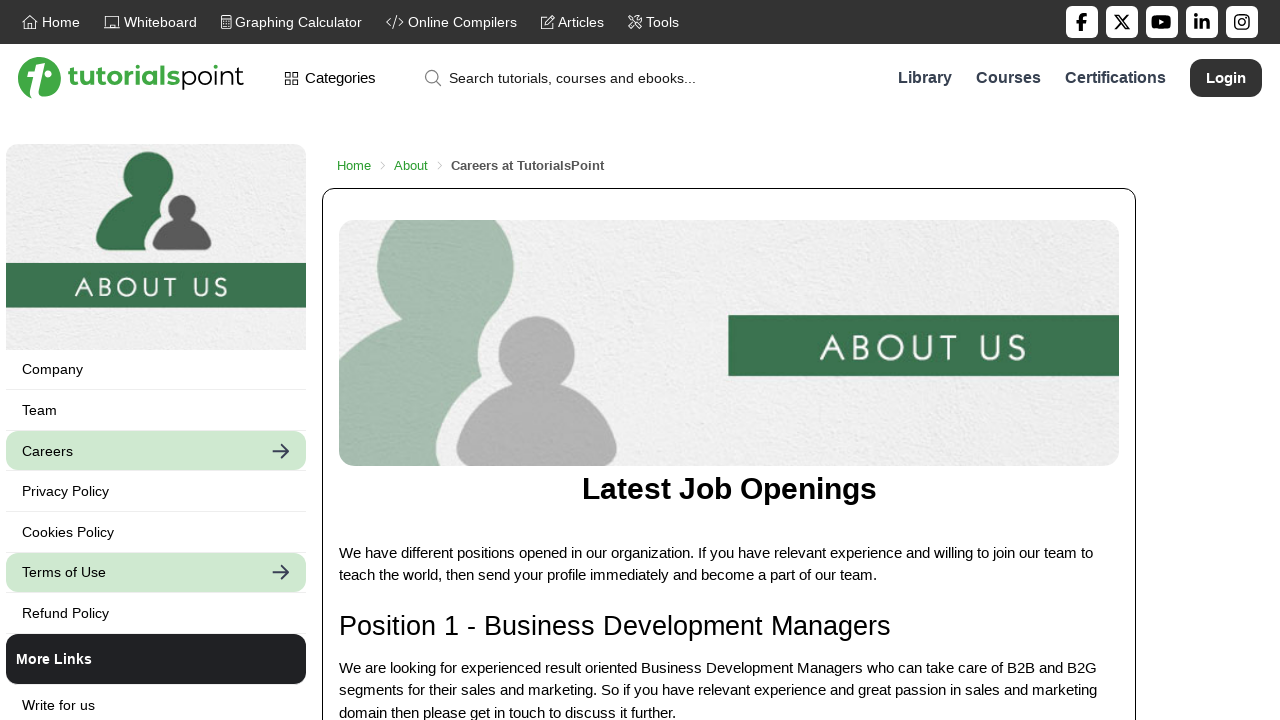

New tab page loaded completely
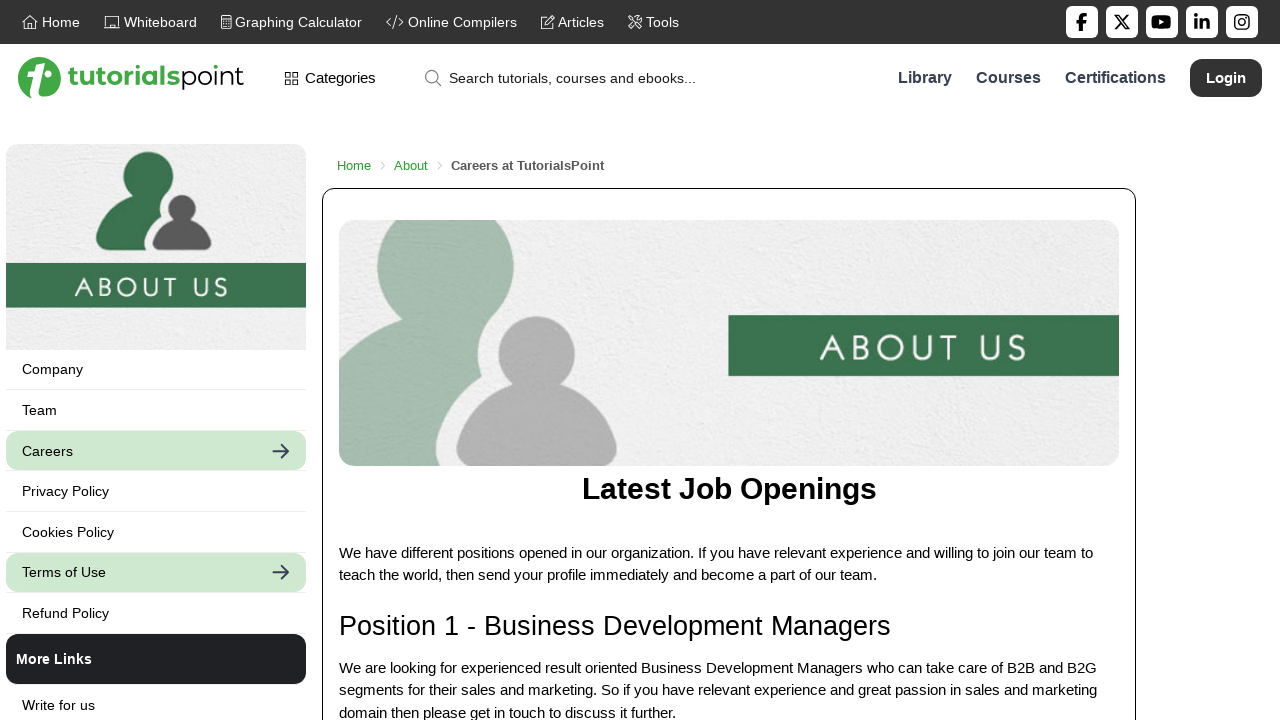

Retrieved new tab title: Terms of Use
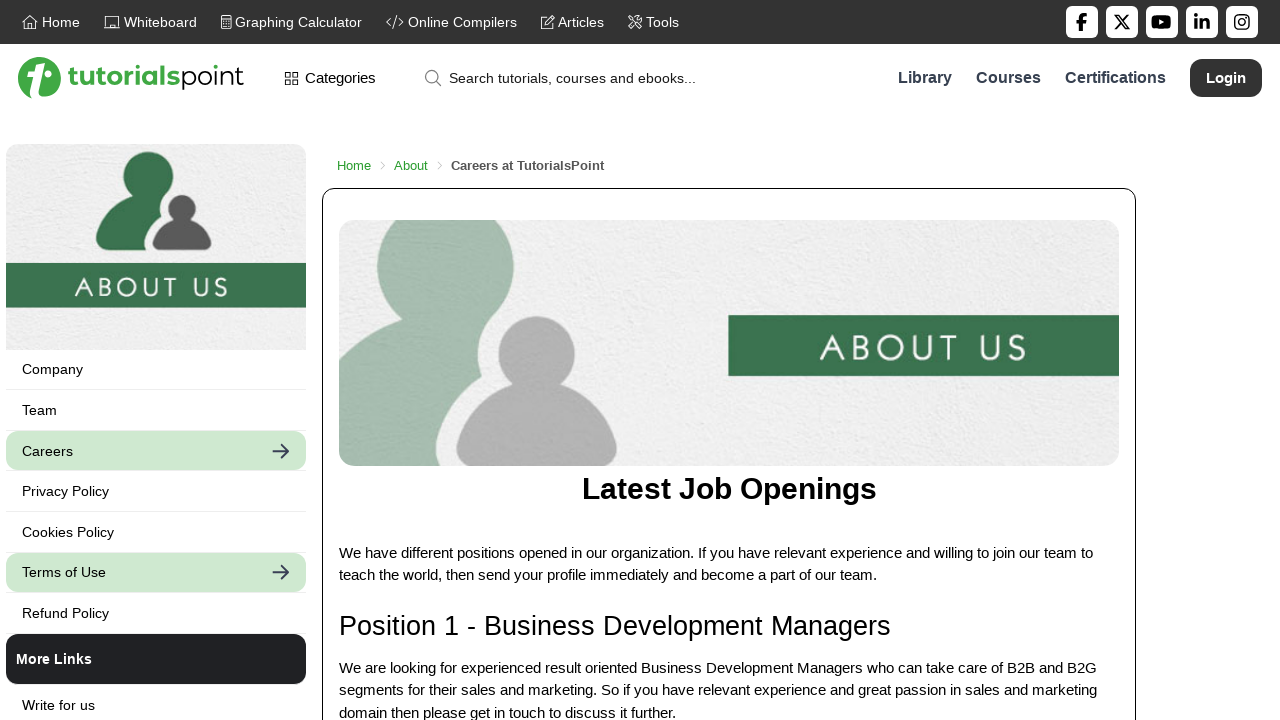

Retrieved parent window title: Careers at TutorialsPoint
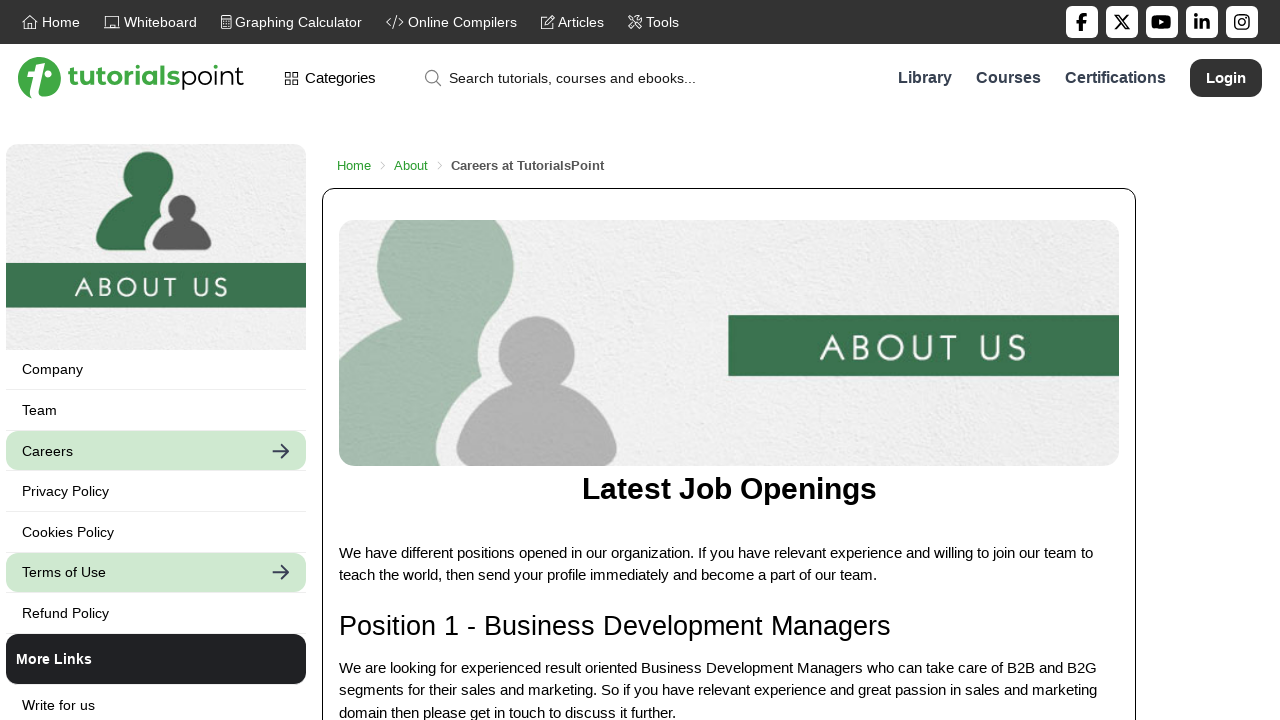

Closed the new tab
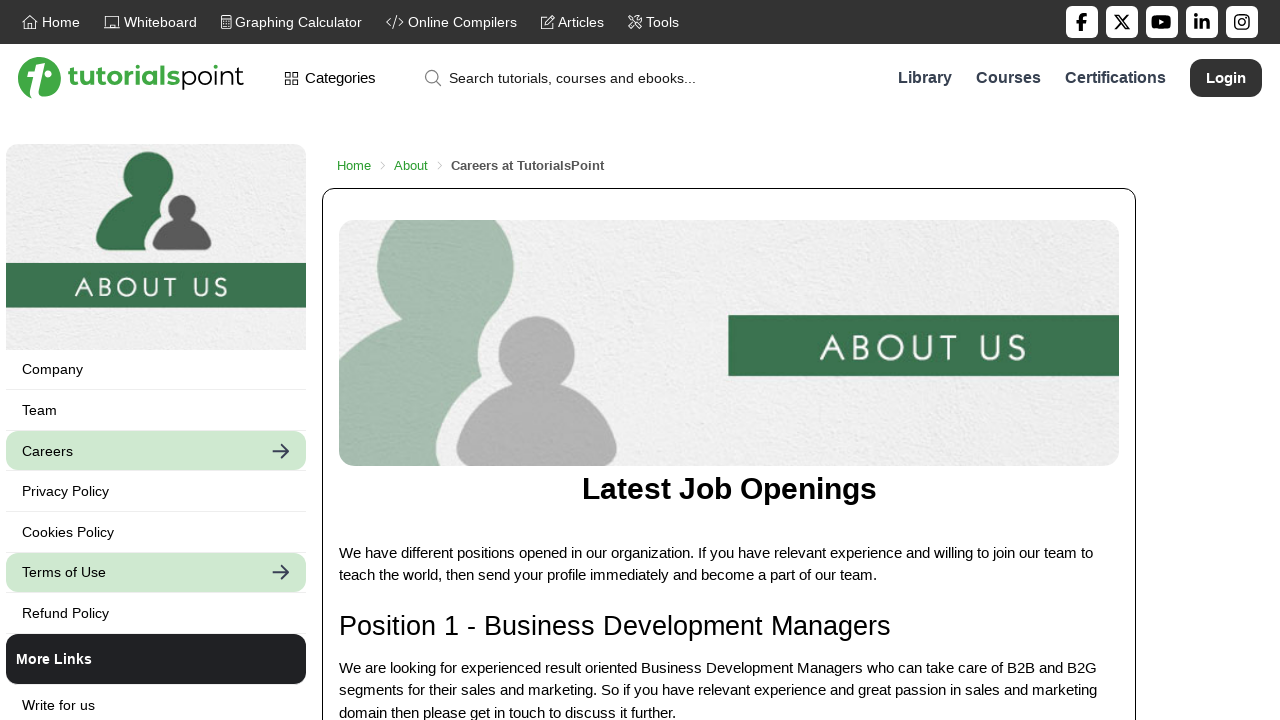

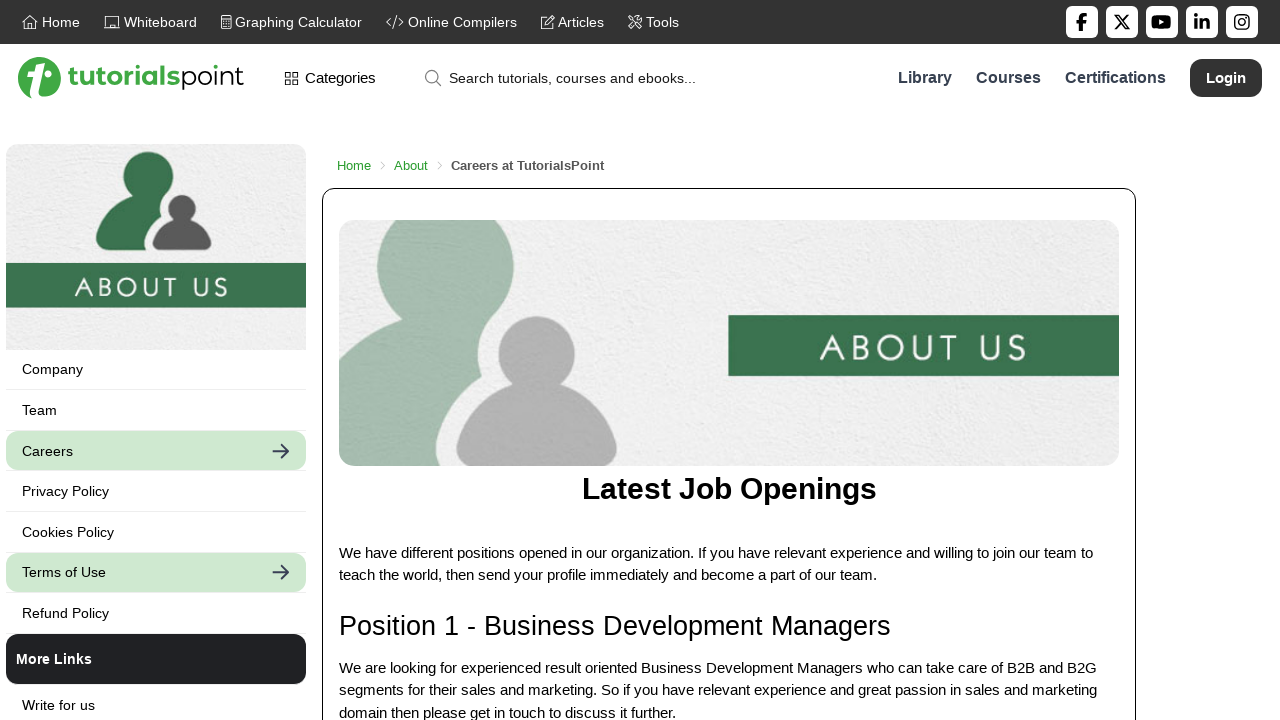